Tests that the All filter shows all todo items after navigating through other filters

Starting URL: https://todomvc.com/examples/react/dist/

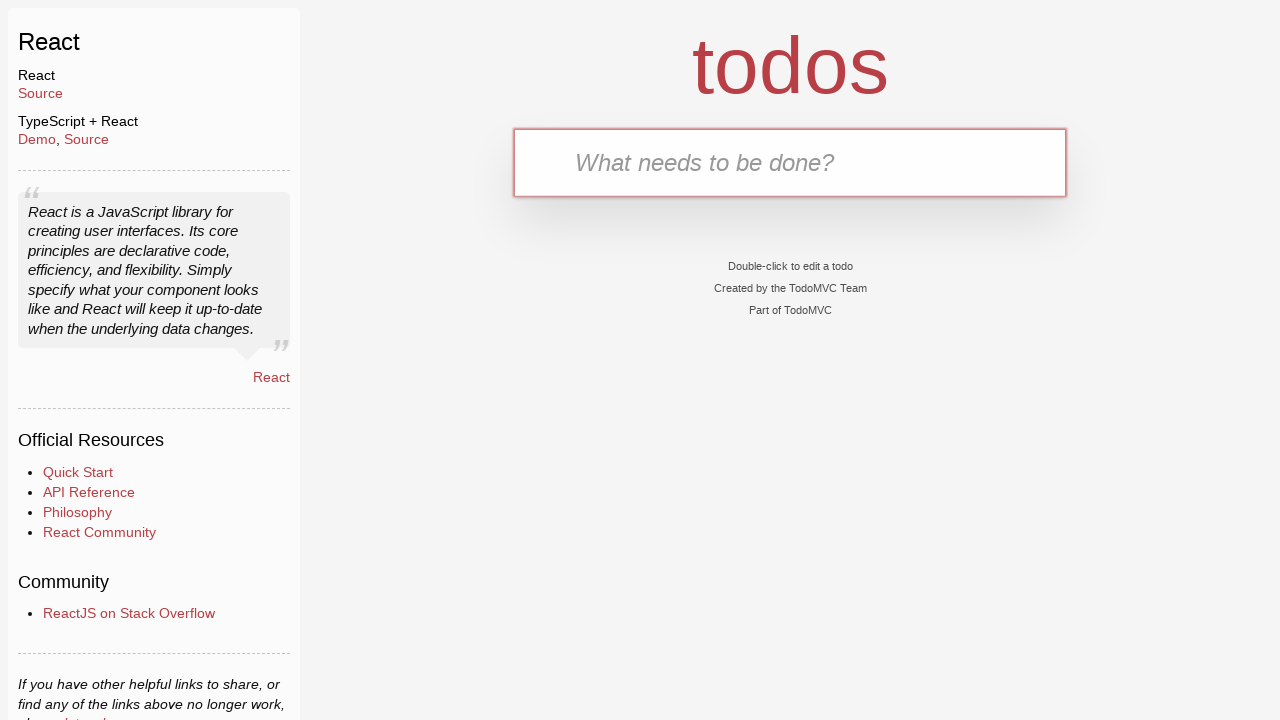

Filled todo input with 'All Task 1' on #todo-input
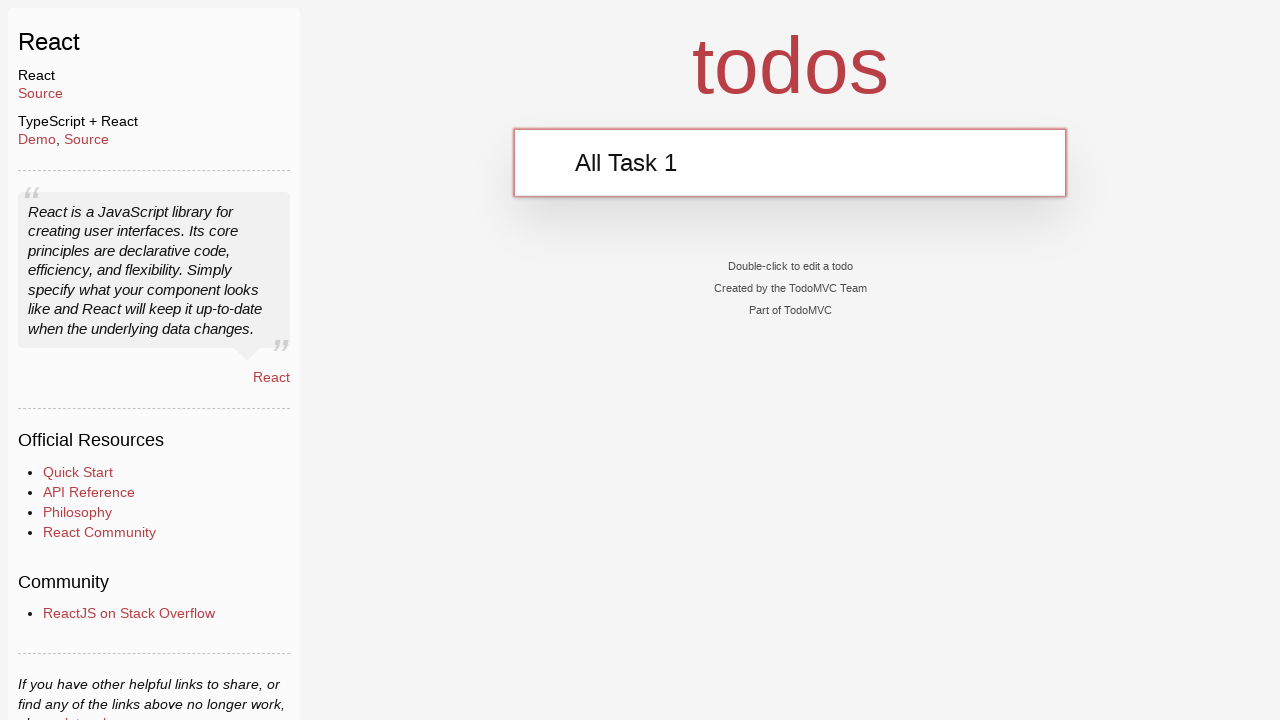

Pressed Enter to add first todo item on #todo-input
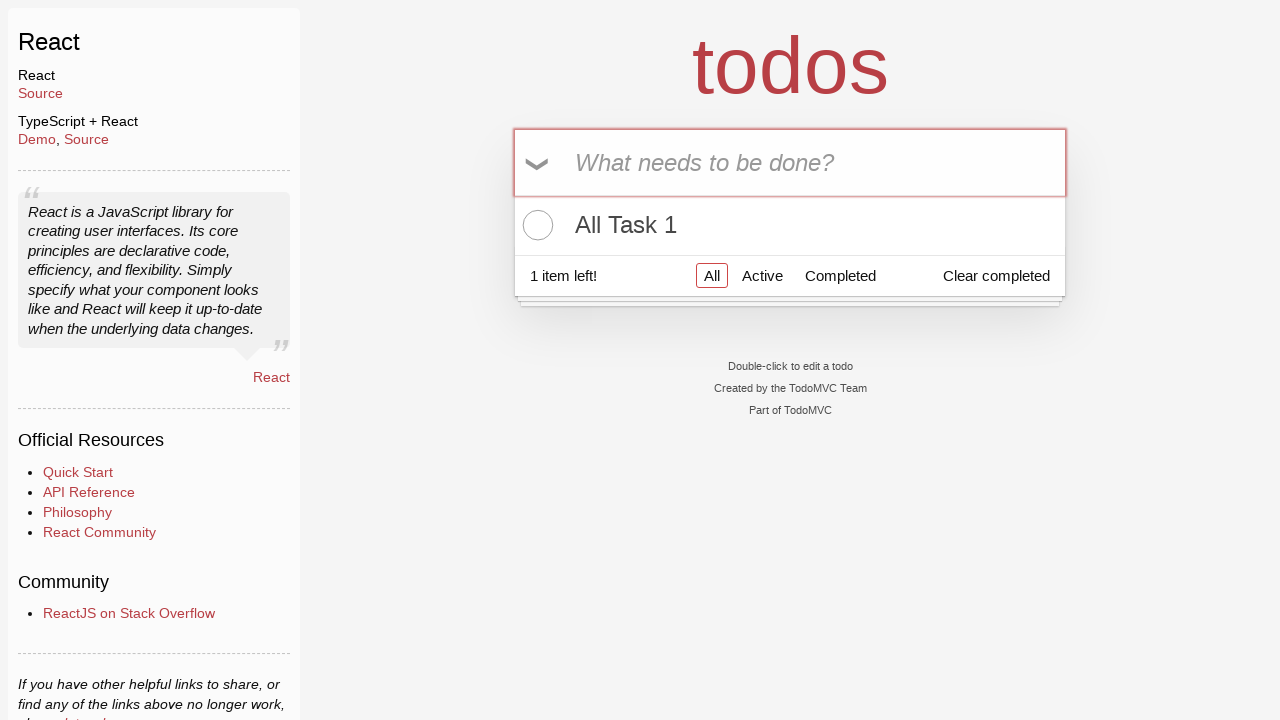

Filled todo input with 'All Task 2' on #todo-input
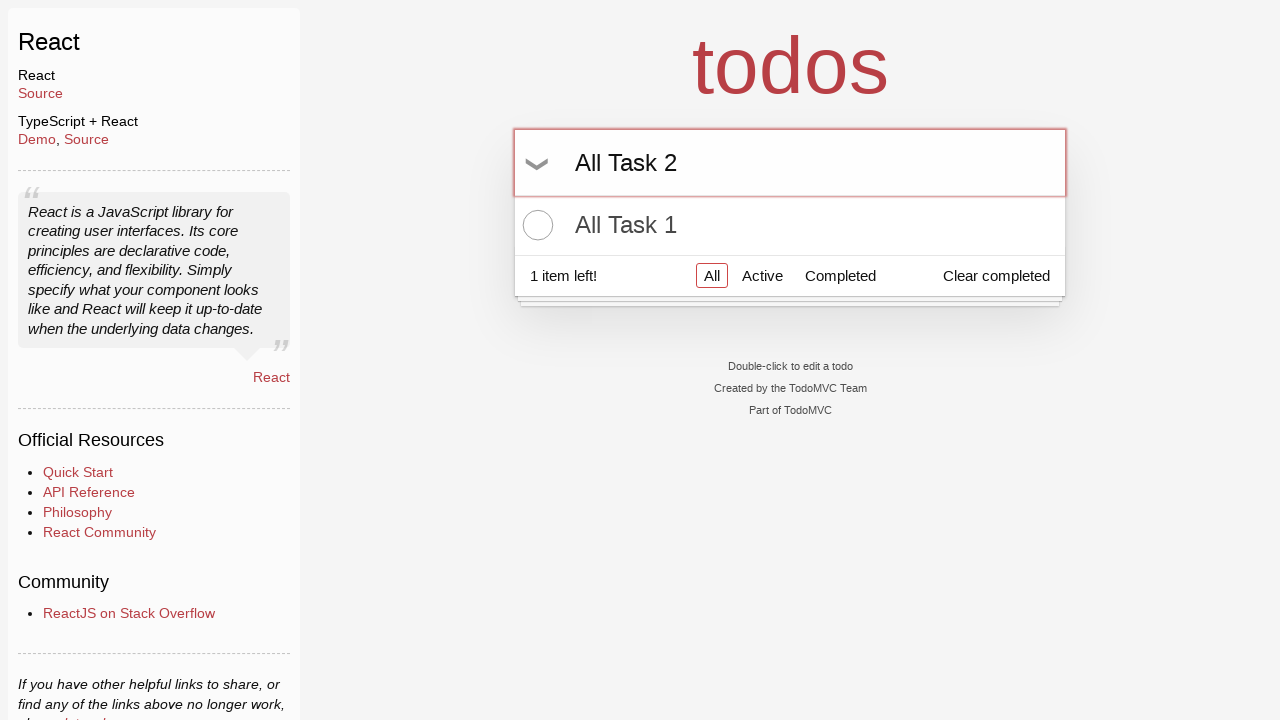

Pressed Enter to add second todo item on #todo-input
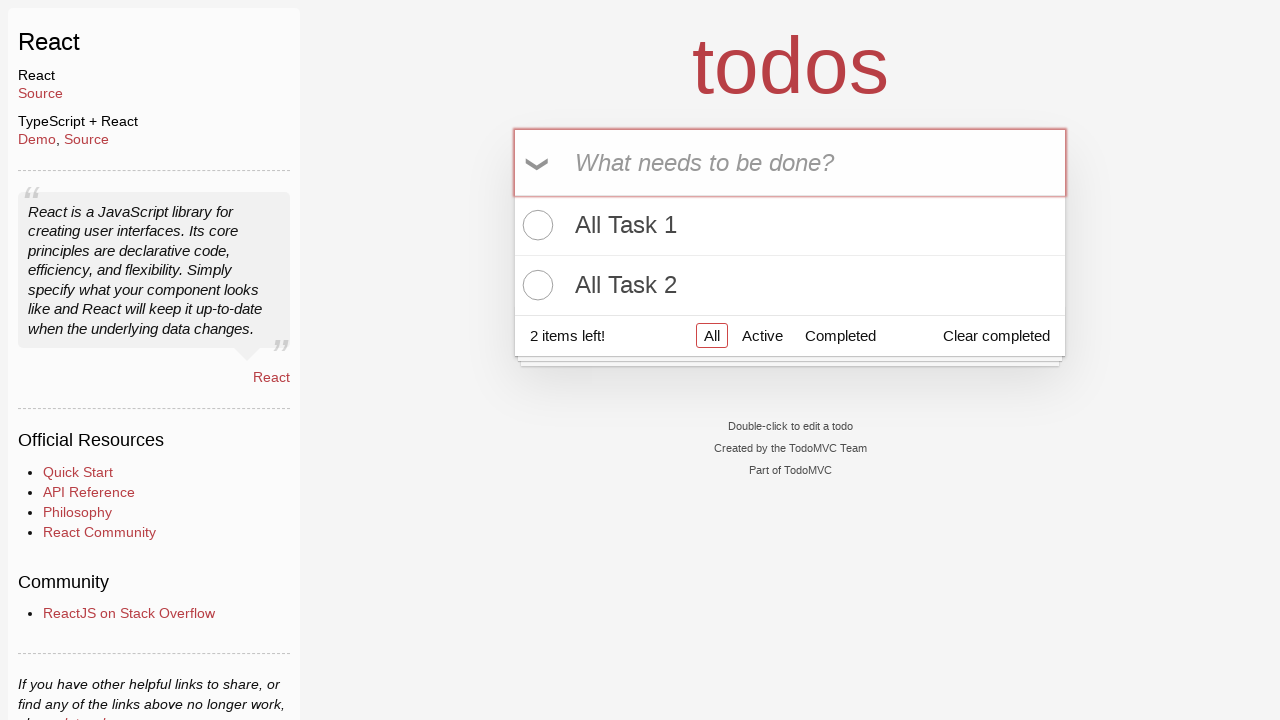

Counted initial todo items: 2
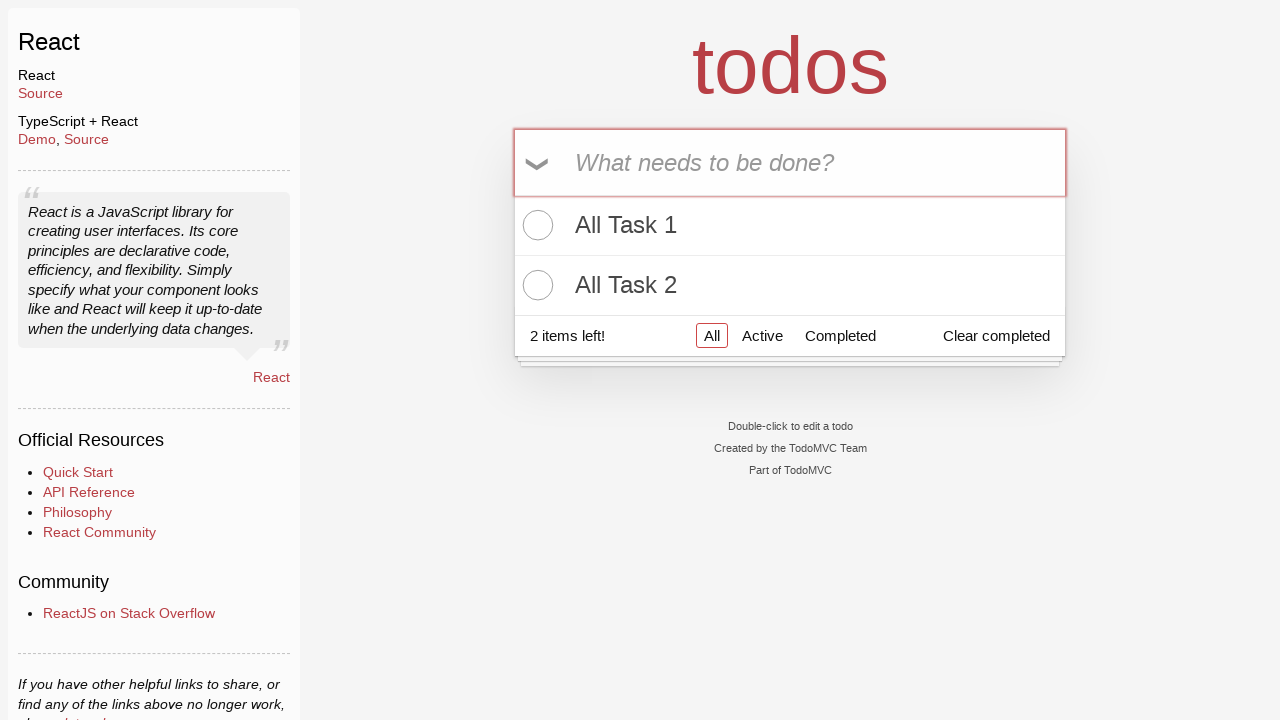

Clicked Completed filter at (840, 335) on text=Completed
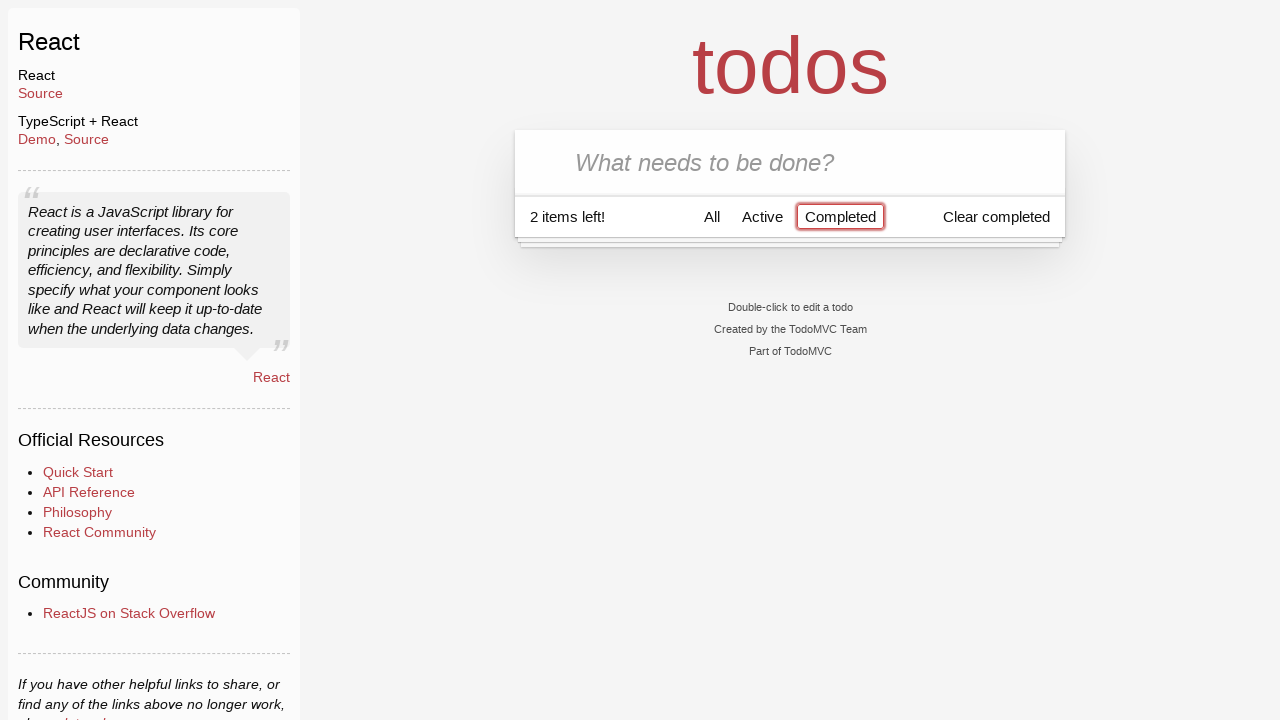

Clicked All filter to return to all items view at (712, 216) on text=All
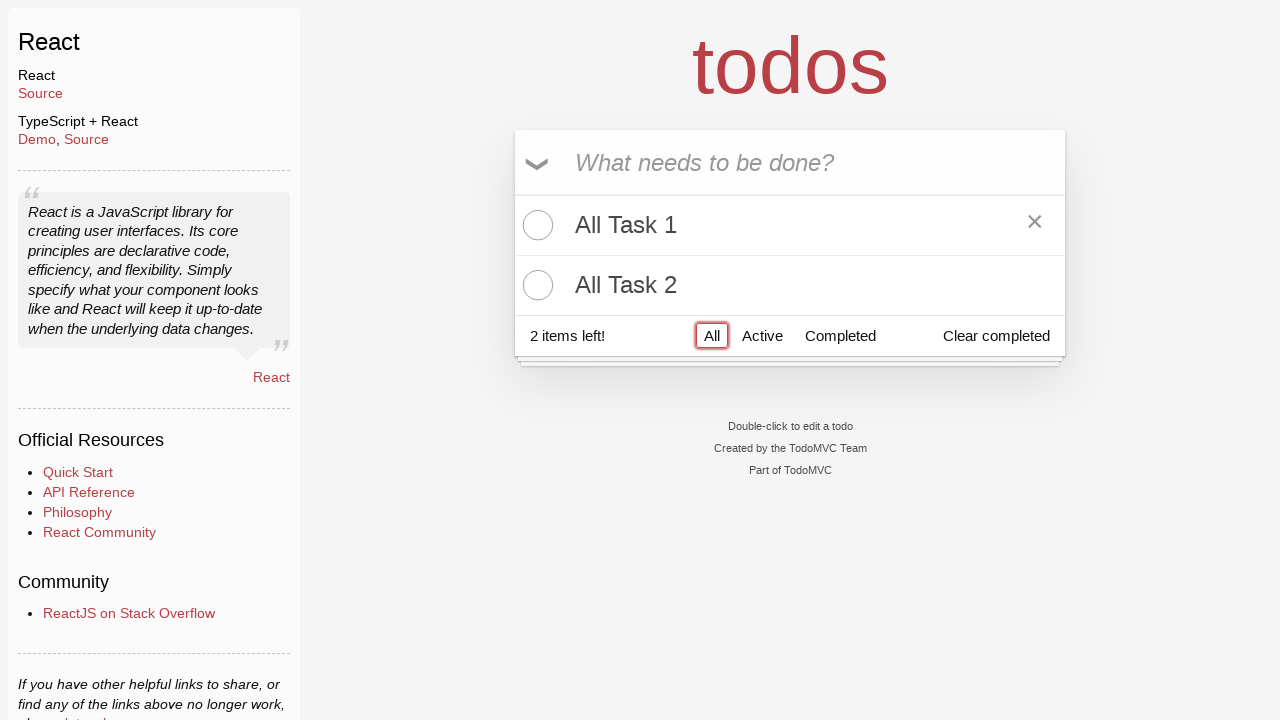

Counted todo items after filter navigation: 2
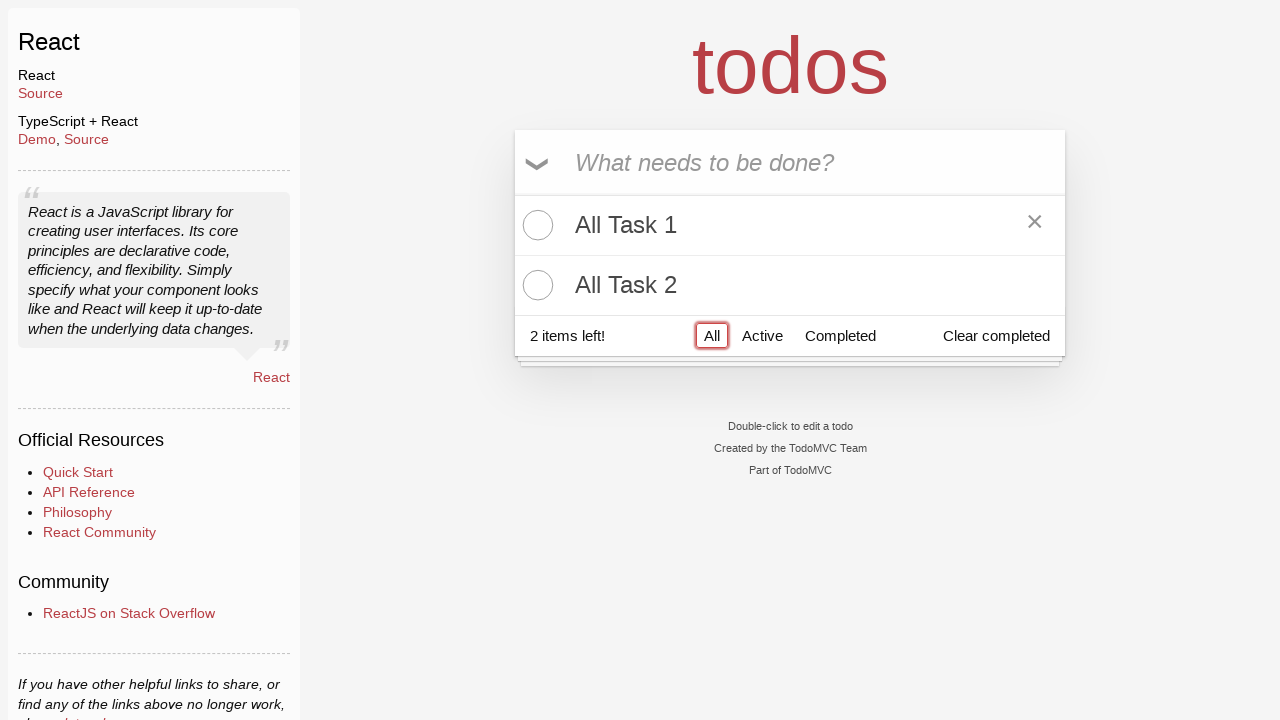

Verified that All filter shows all items after navigation
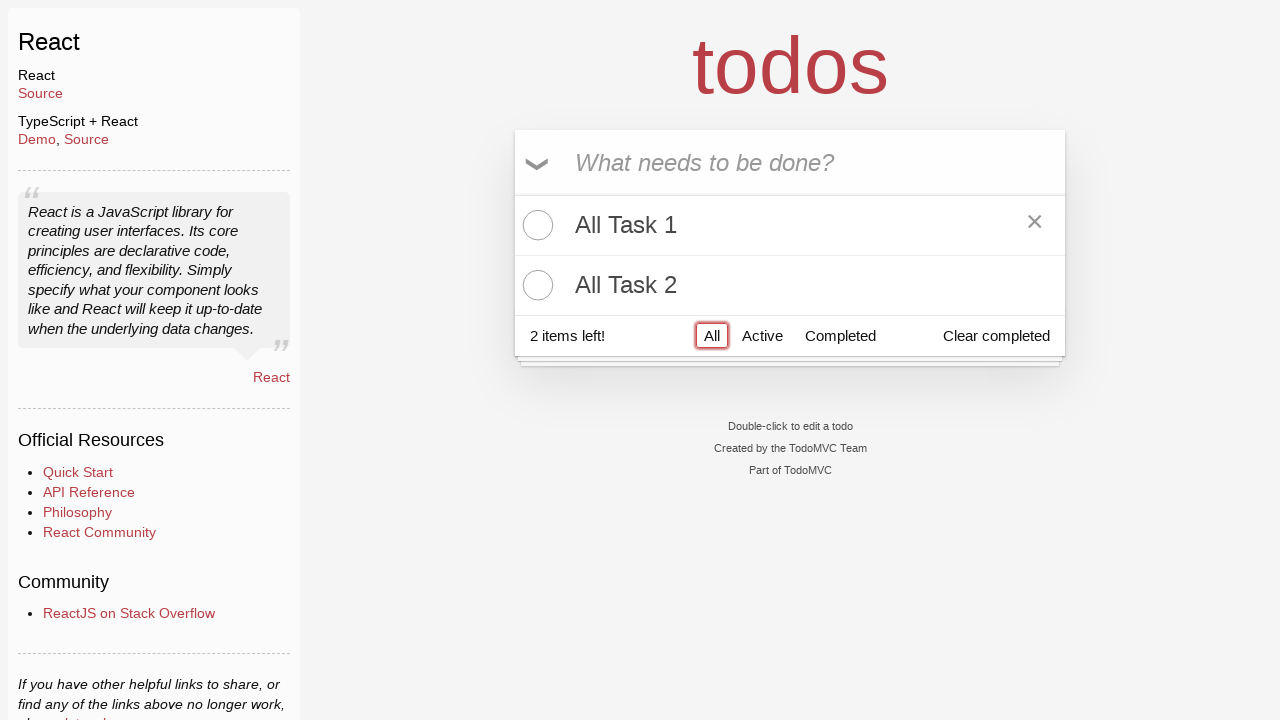

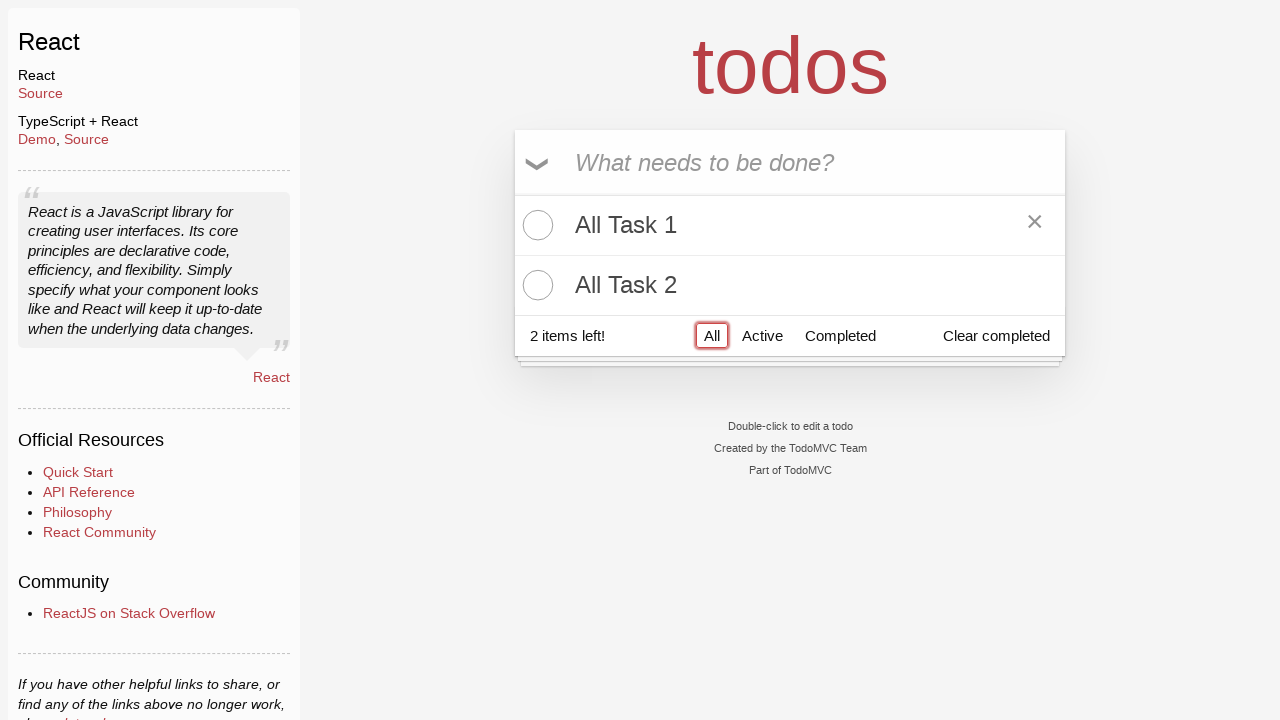